Navigates to BlazeDemo website and retrieves the CSS background color property of a form input element

Starting URL: http://blazedemo.com

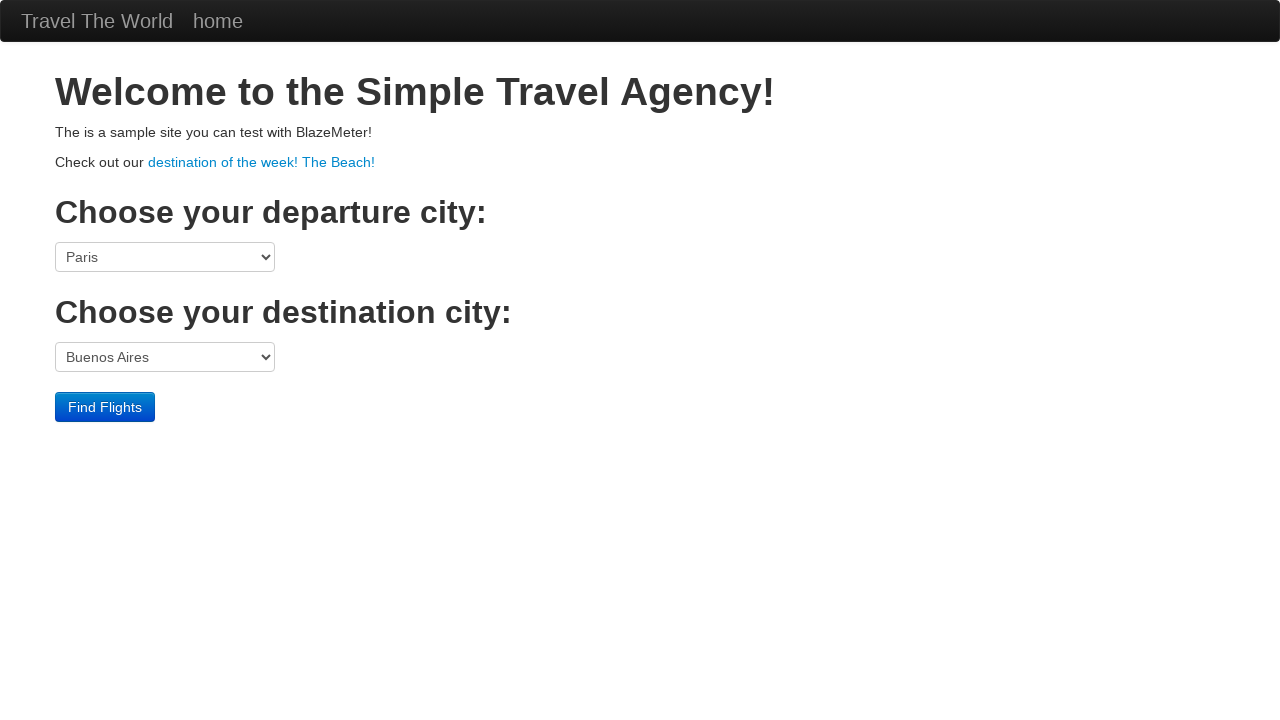

Navigated to BlazeDemo website
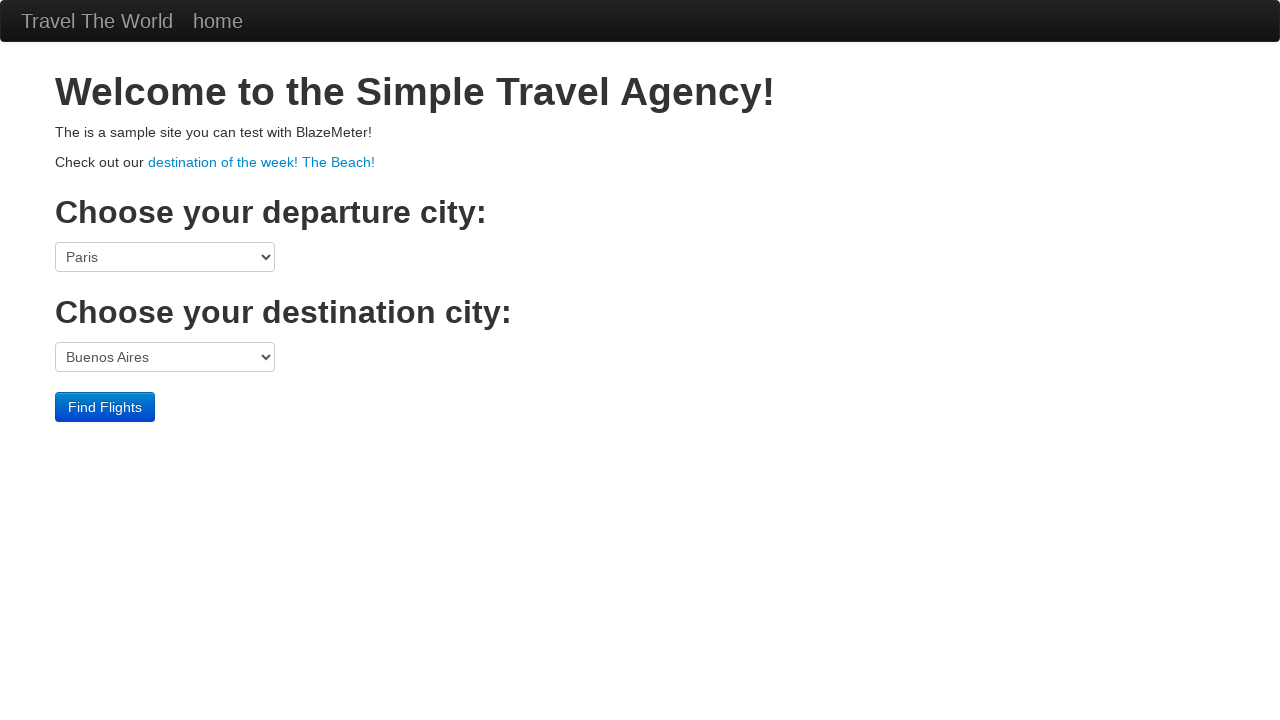

Located form input element via XPath
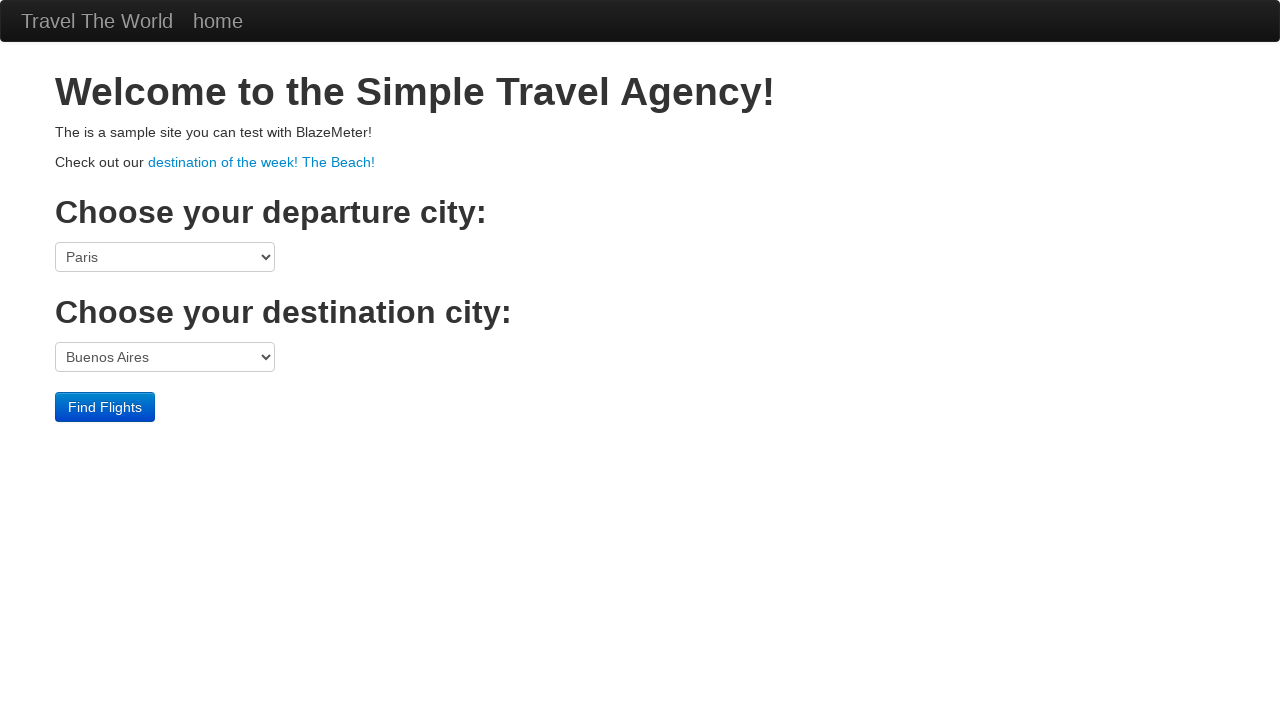

Retrieved CSS background color property from form input element
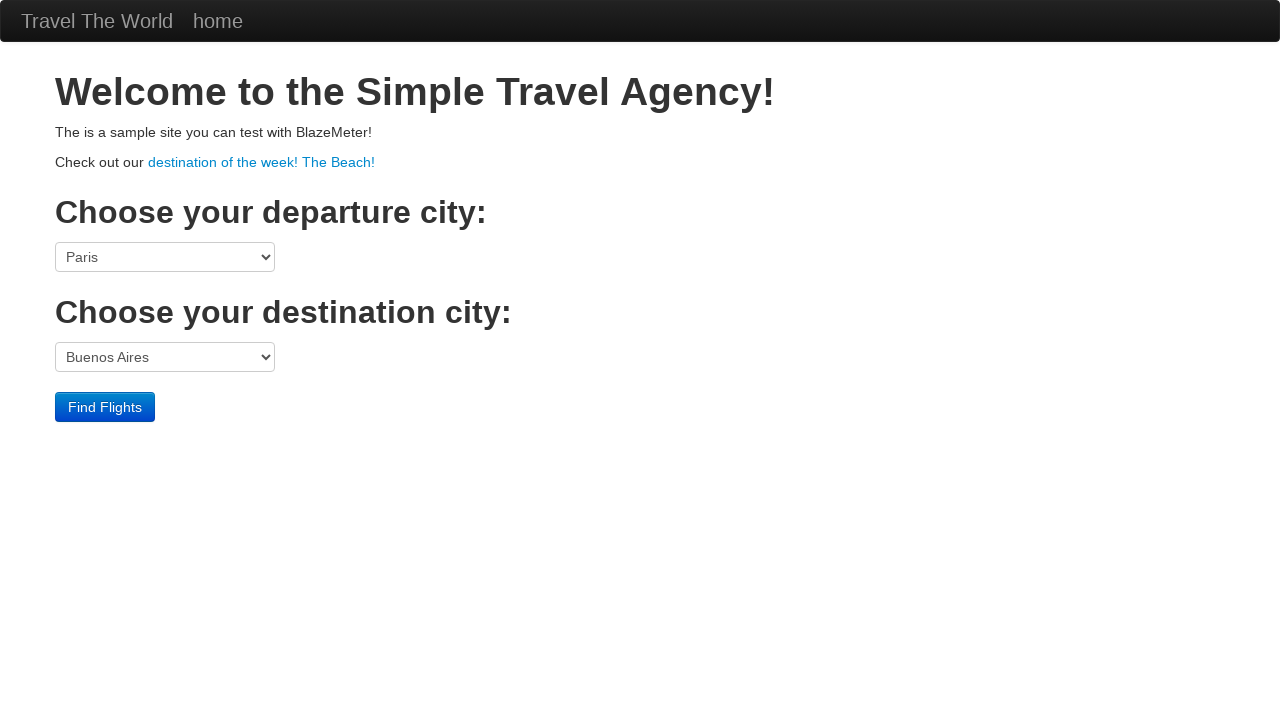

Printed background color result: rgb(0, 109, 204)
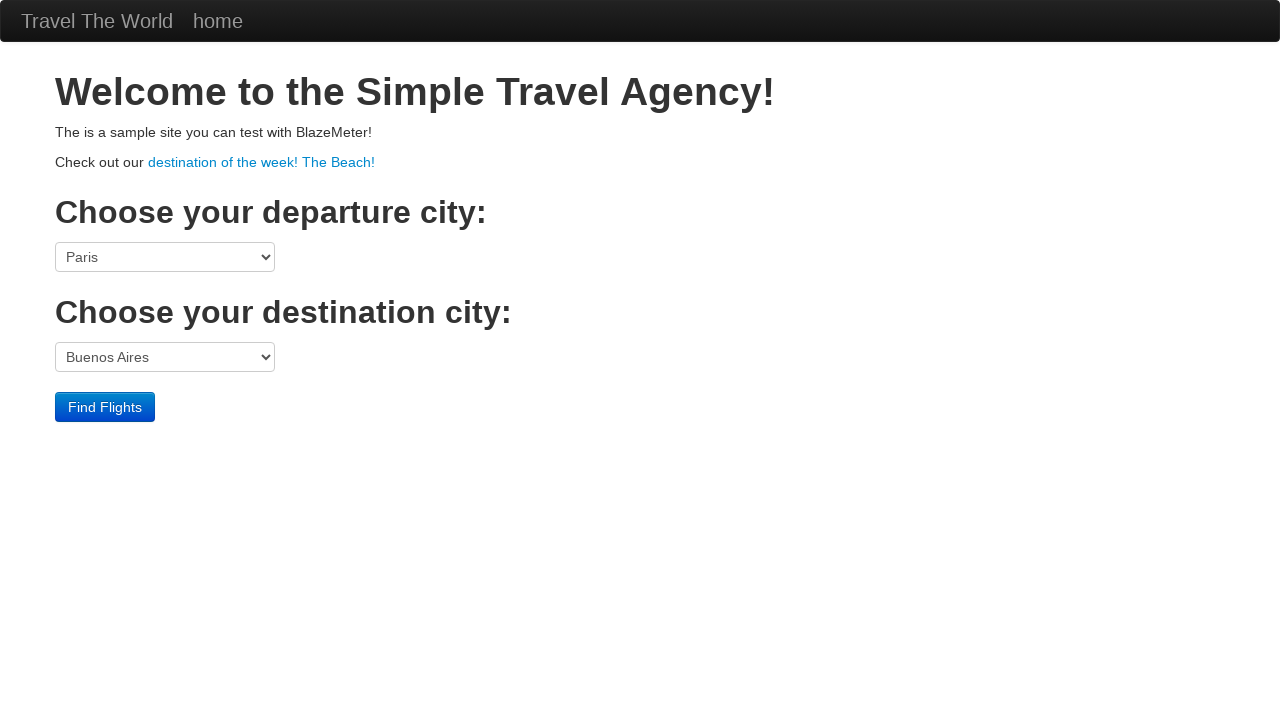

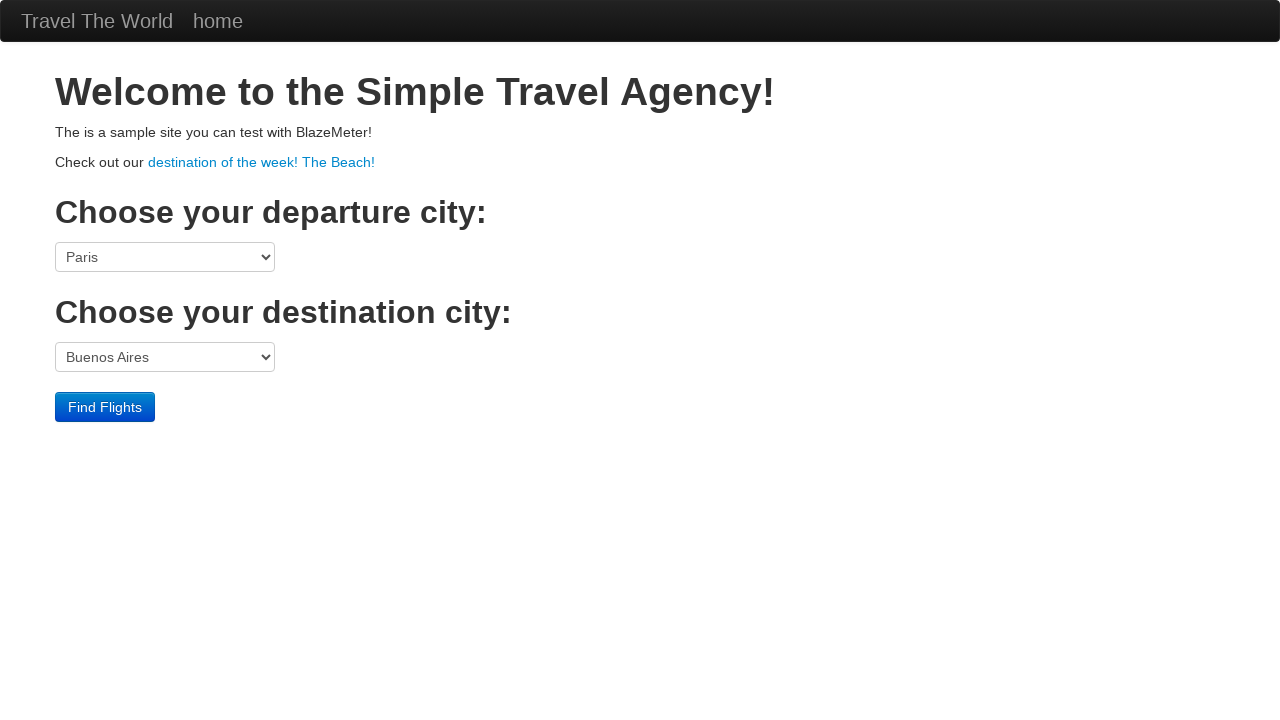